Tests HTML5 drag and drop functionality by dragging column A to column B multiple times to verify the columns can be swapped.

Starting URL: https://automationfc.github.io/drag-drop-html5/

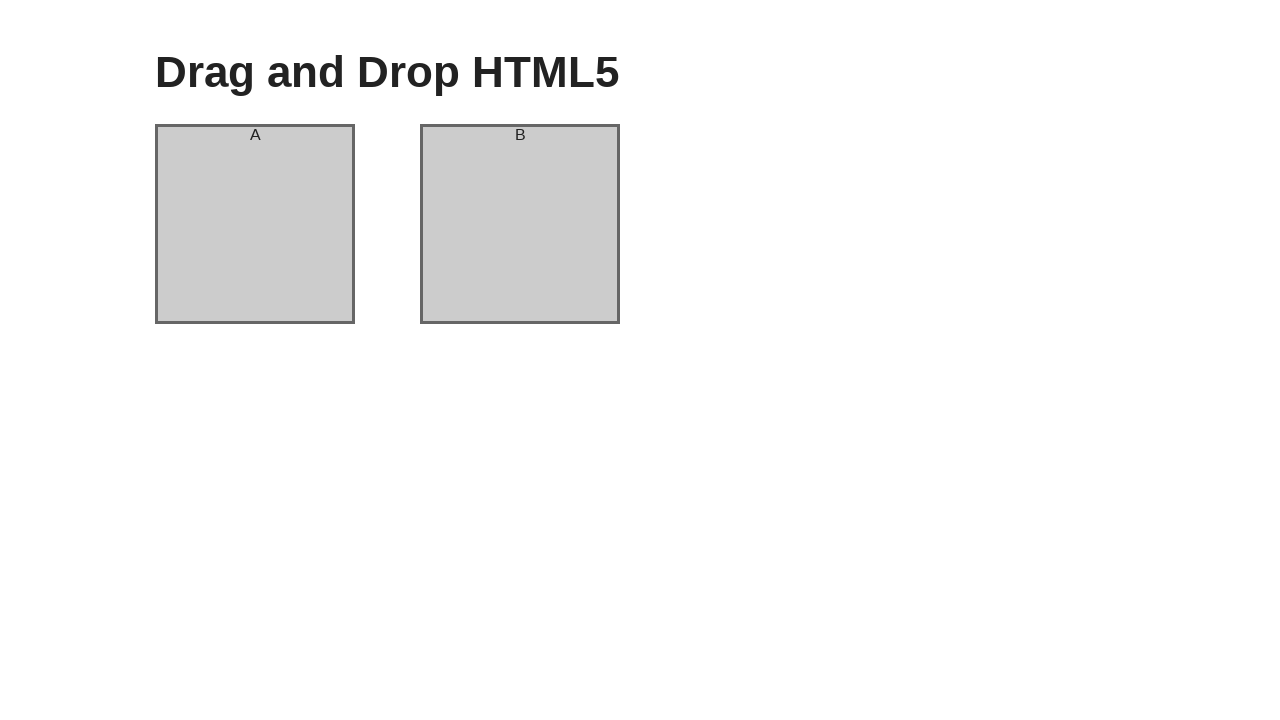

Waited for column A to be visible
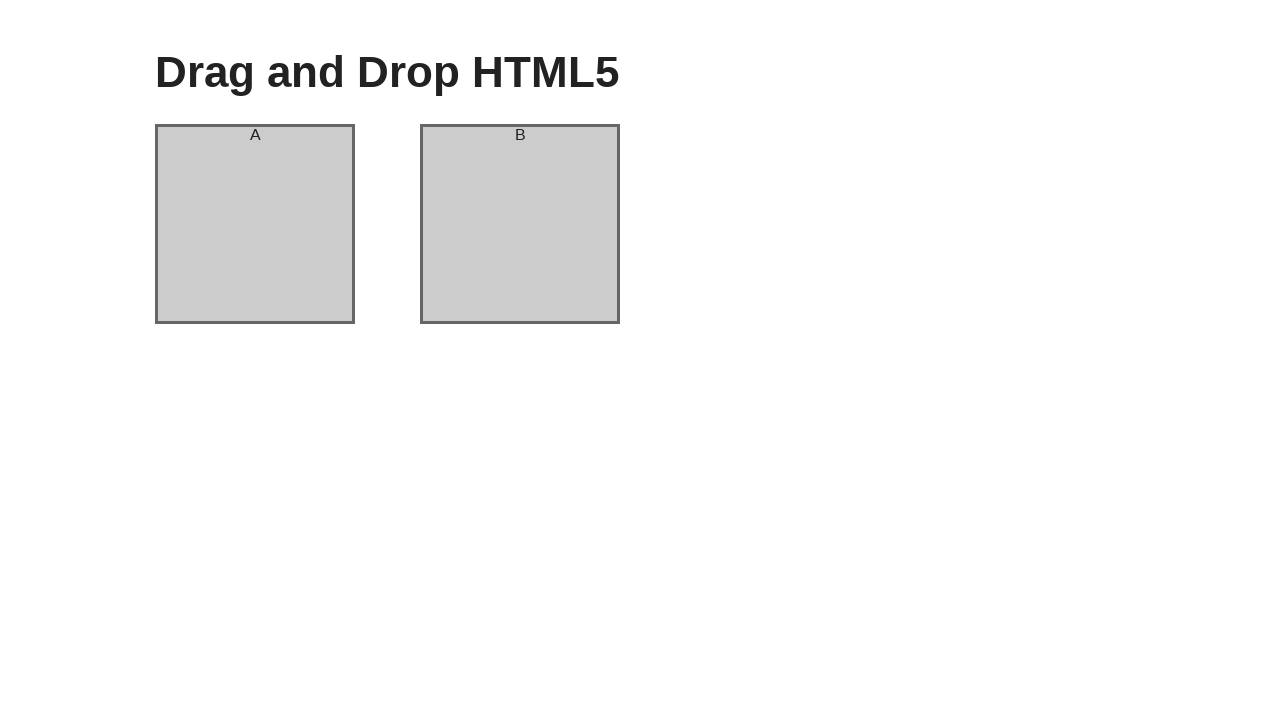

Waited for column B to be visible
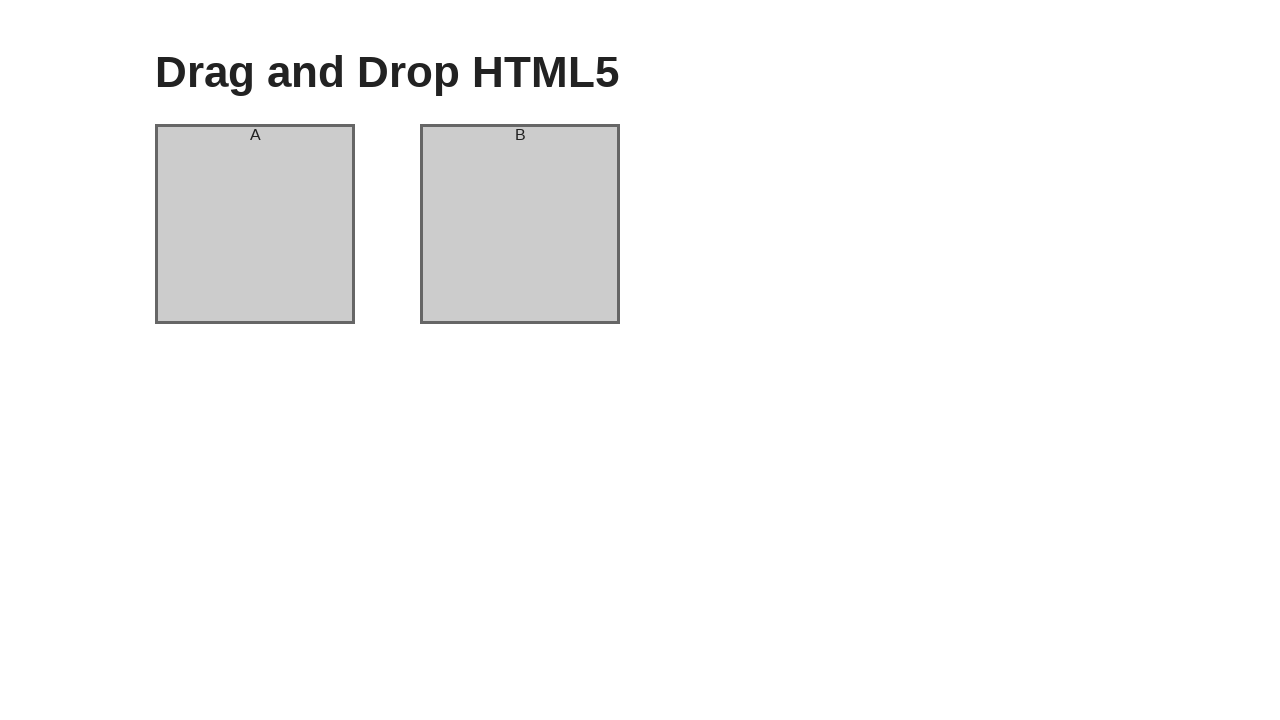

Dragged column A to column B (first time) at (520, 224)
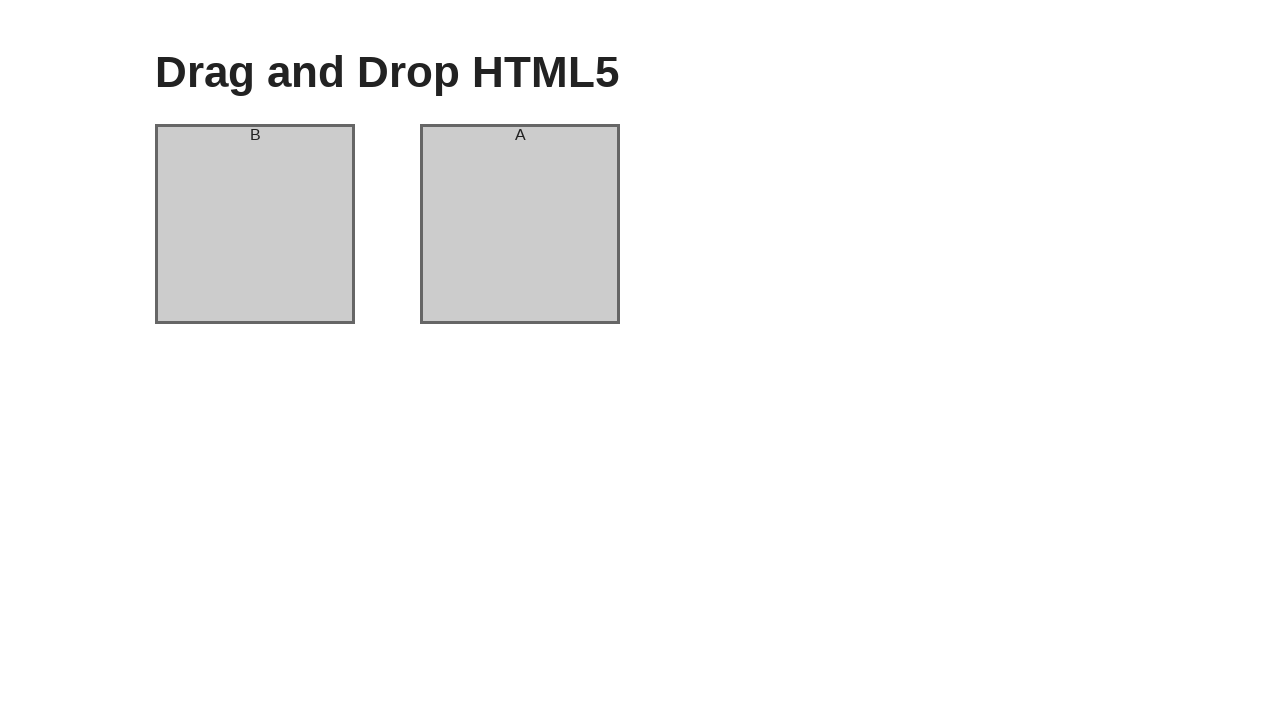

Waited 1 second for UI to update after first drag
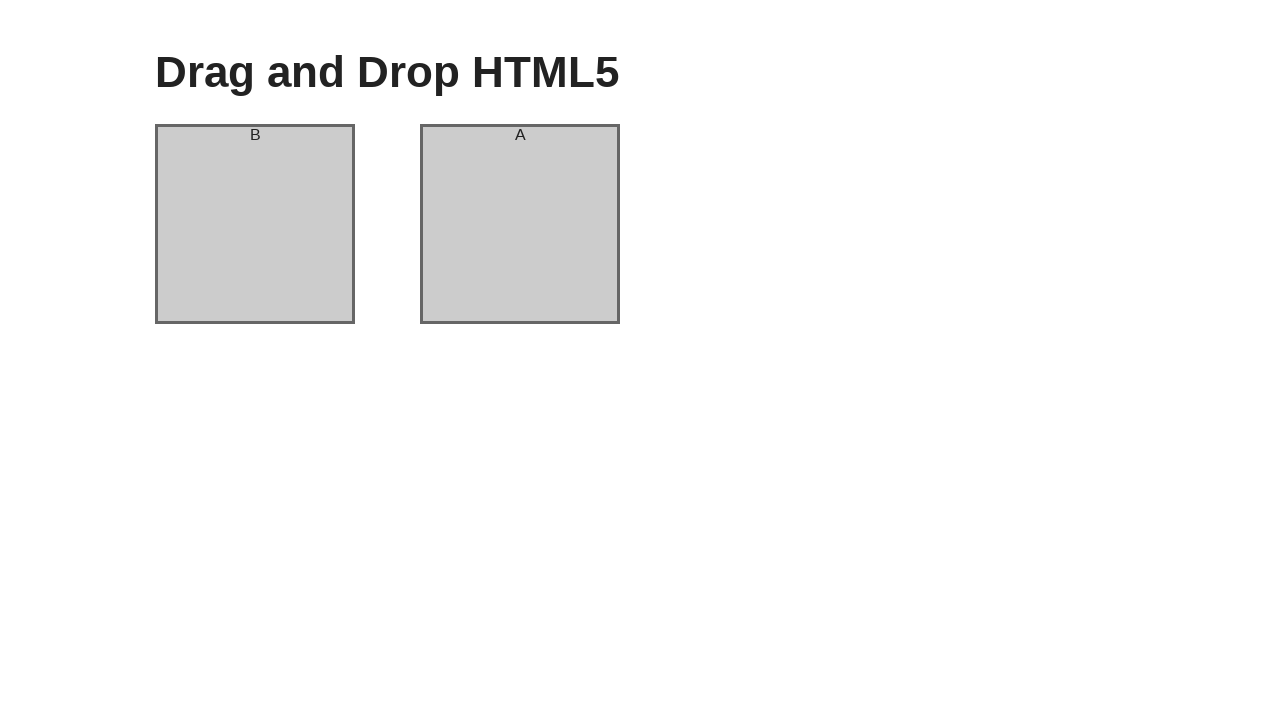

Dragged column A to column B (second time) at (520, 224)
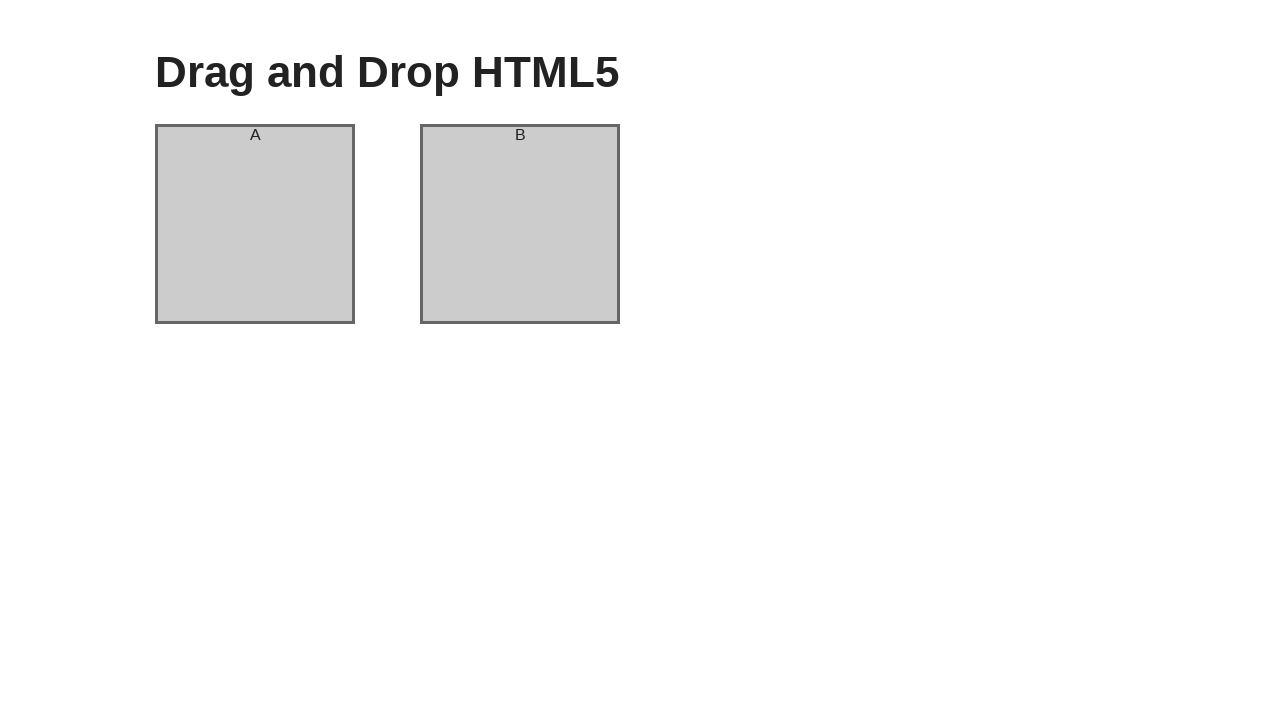

Waited 1 second for UI to update after second drag
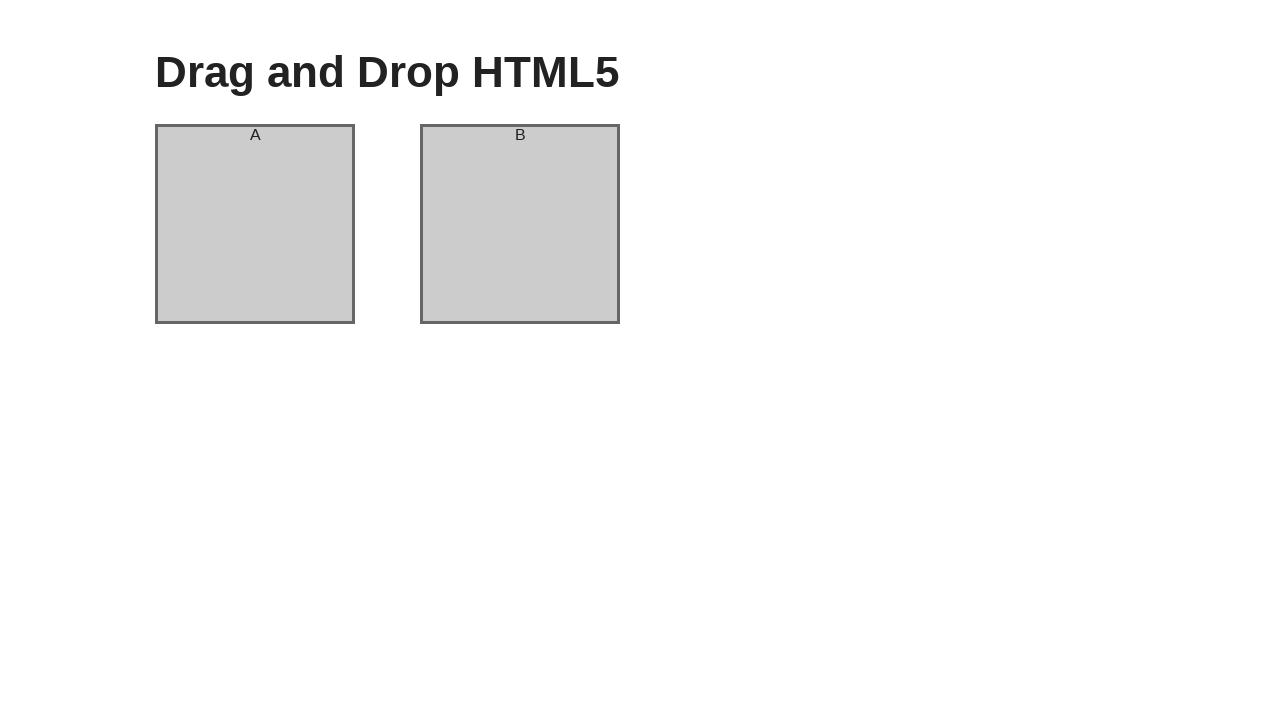

Dragged column A to column B (third time) at (520, 224)
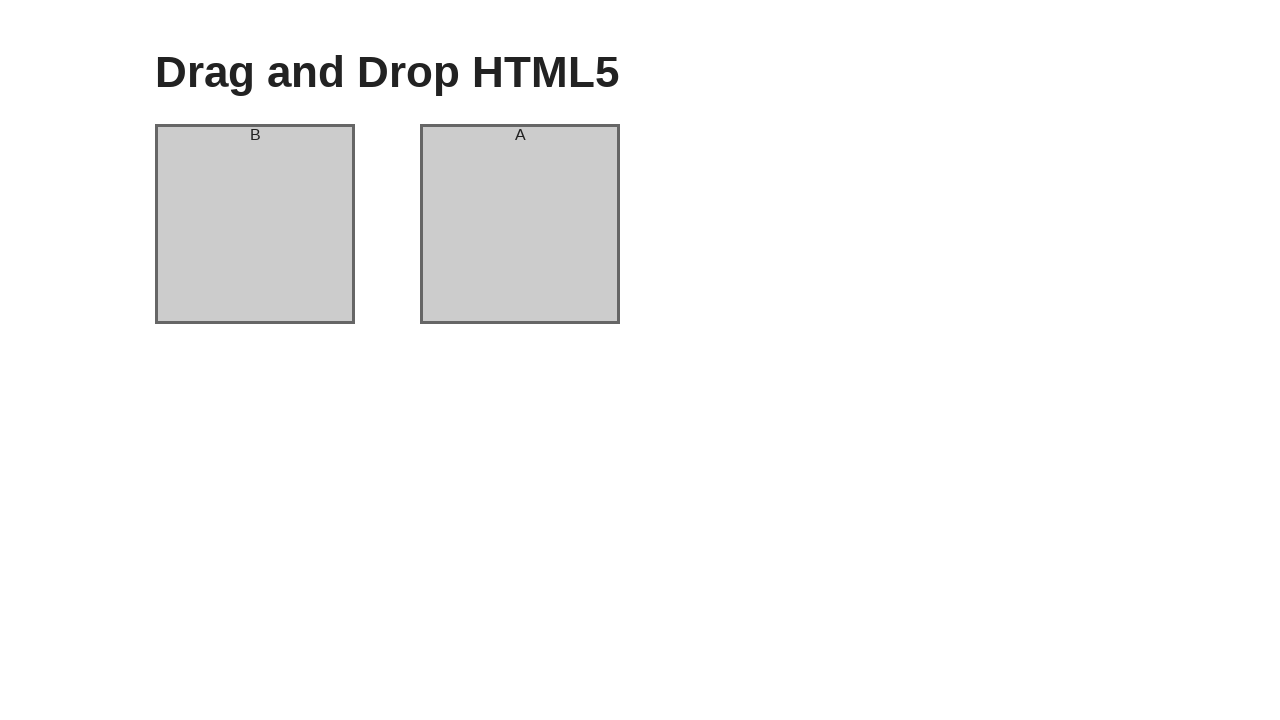

Waited 1 second for UI to update after third drag
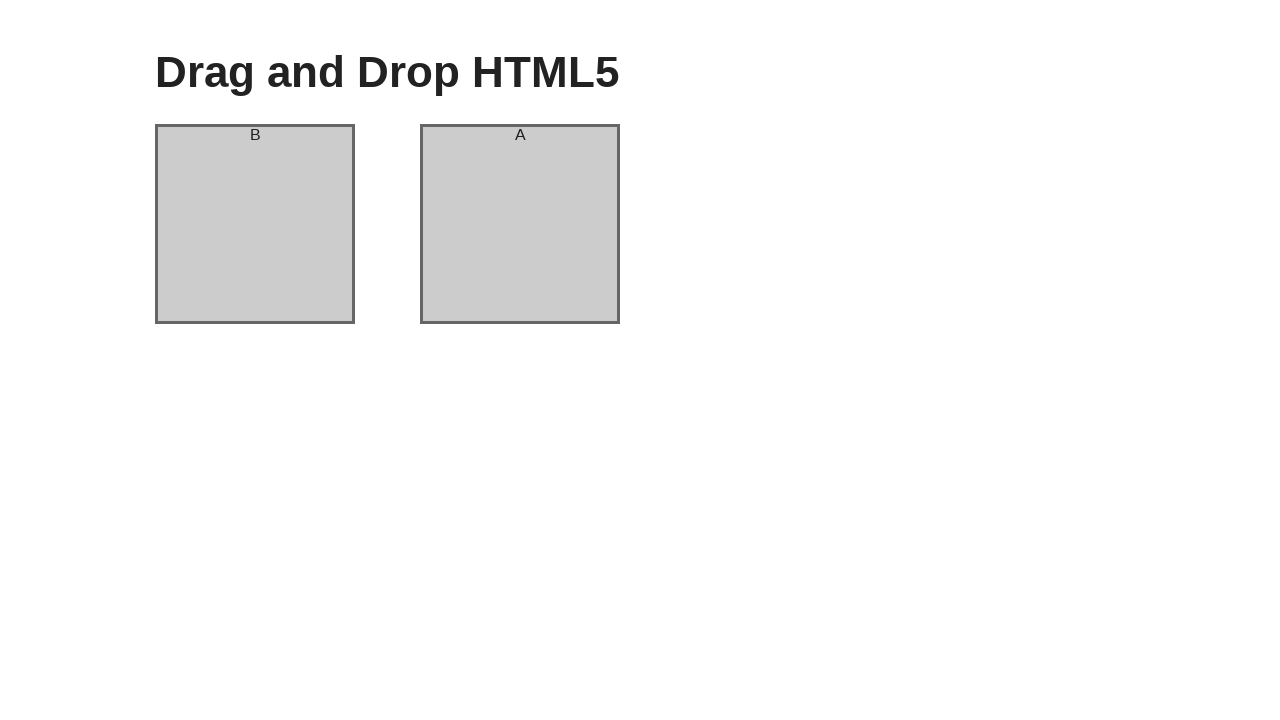

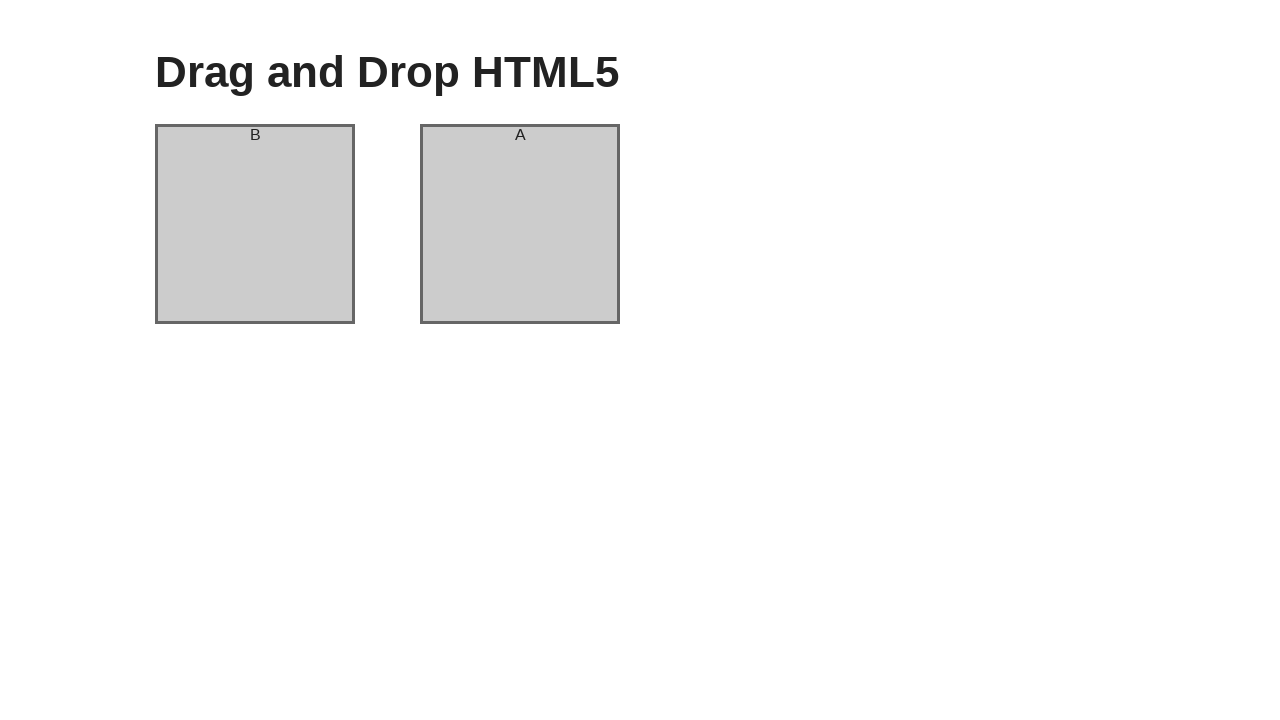